Tests clicking a button with a dynamic ID on the UI Testing Playground site, demonstrating handling of elements with changing identifiers.

Starting URL: http://uitestingplayground.com/dynamicid

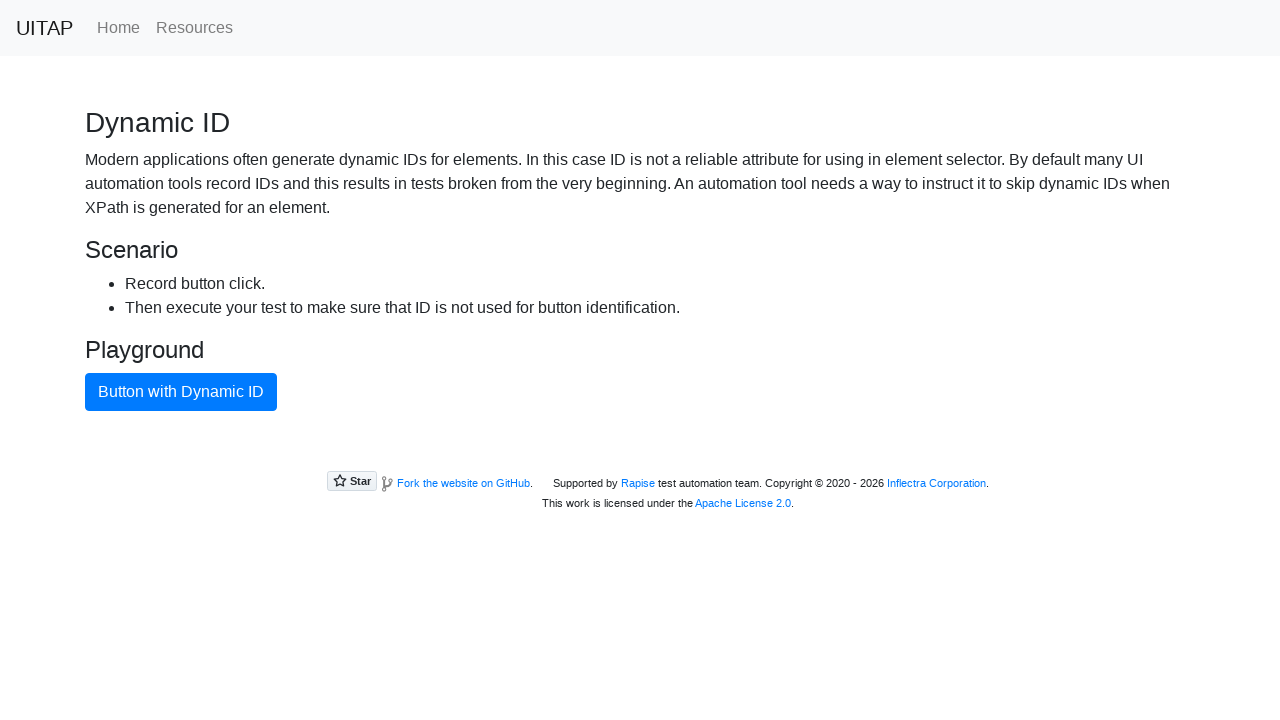

Clicked button with dynamic ID using text content at (181, 392) on button:has-text('Button with Dynamic ID')
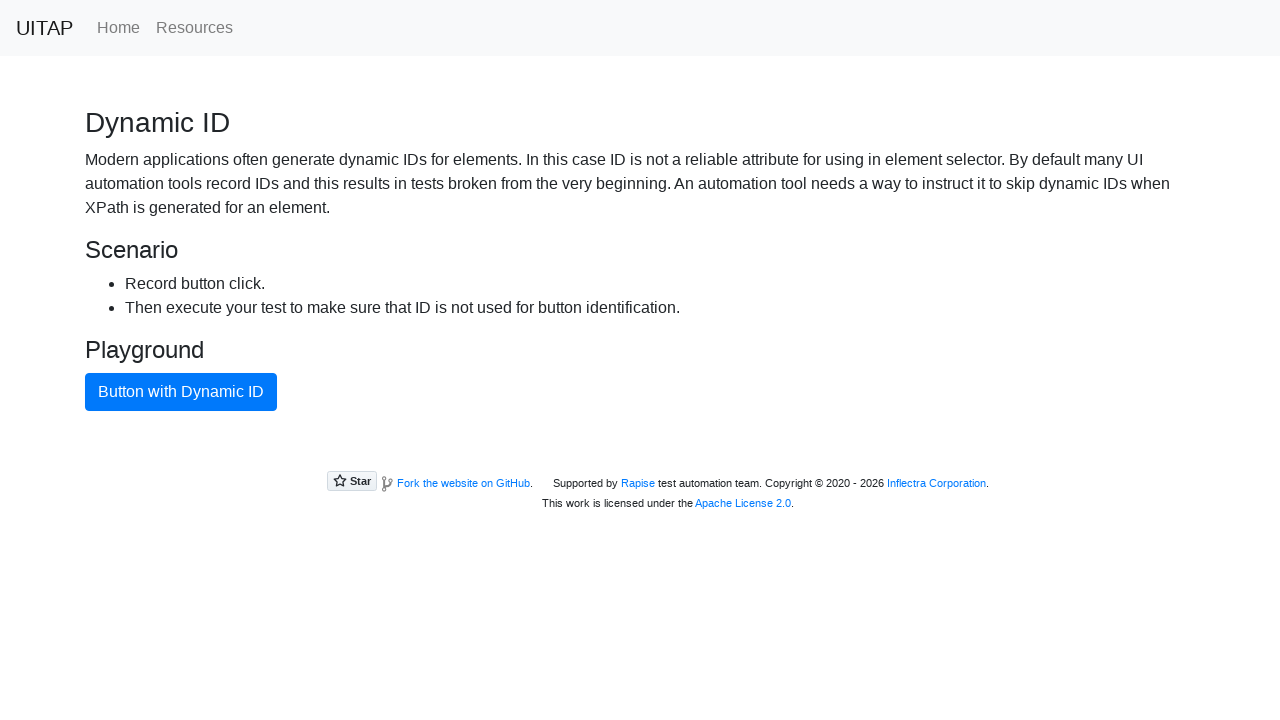

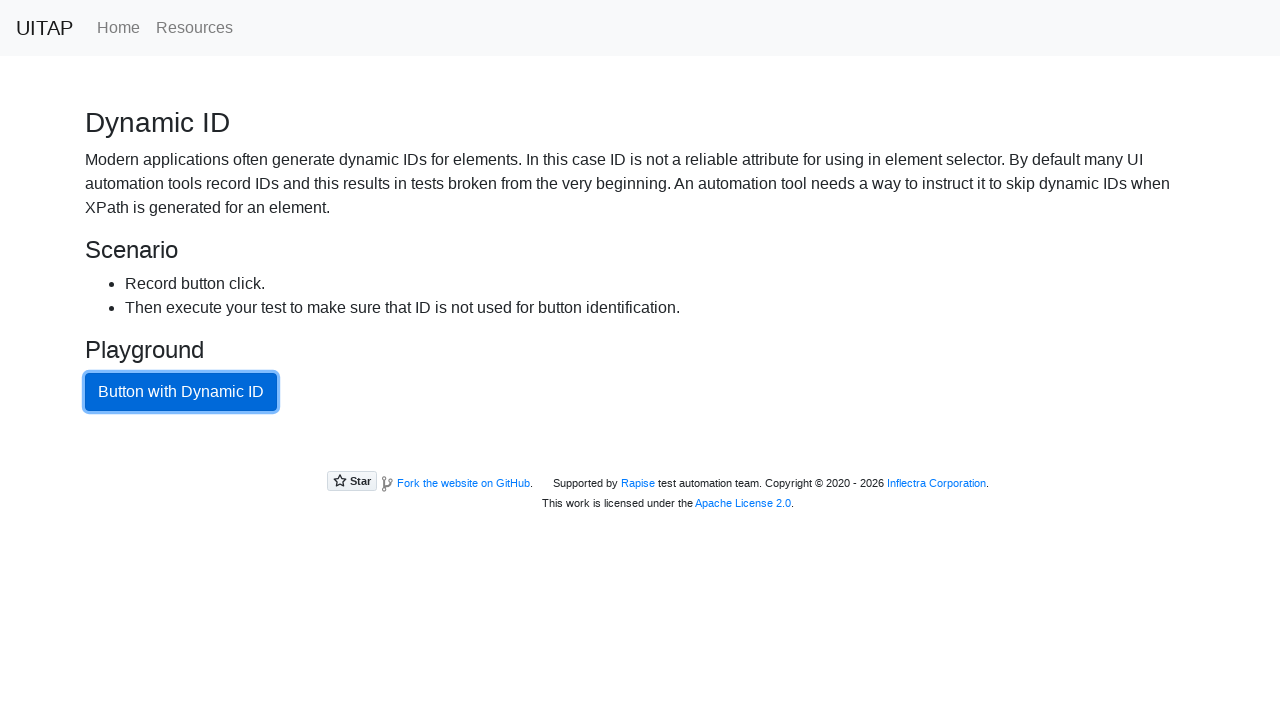